Tests registration form validation when username field is left empty

Starting URL: https://practice.expandtesting.com/register

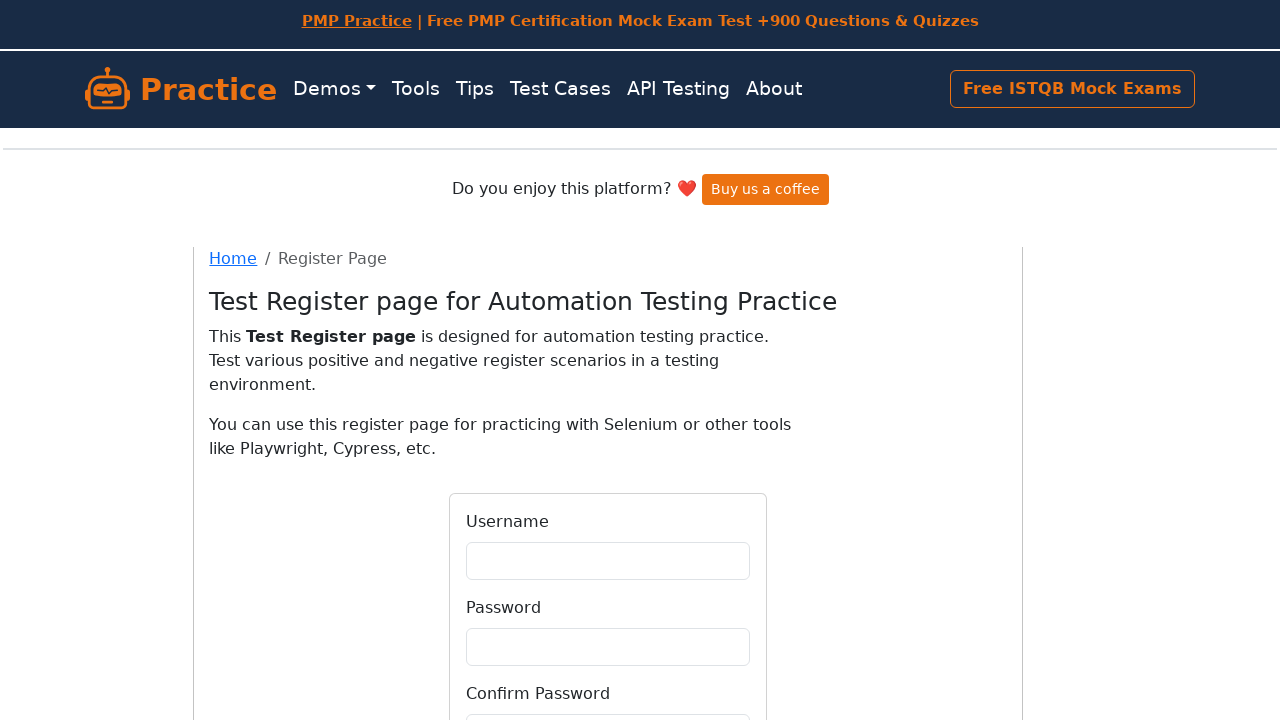

Filled password field with 'Qual1ty!!!' on #password
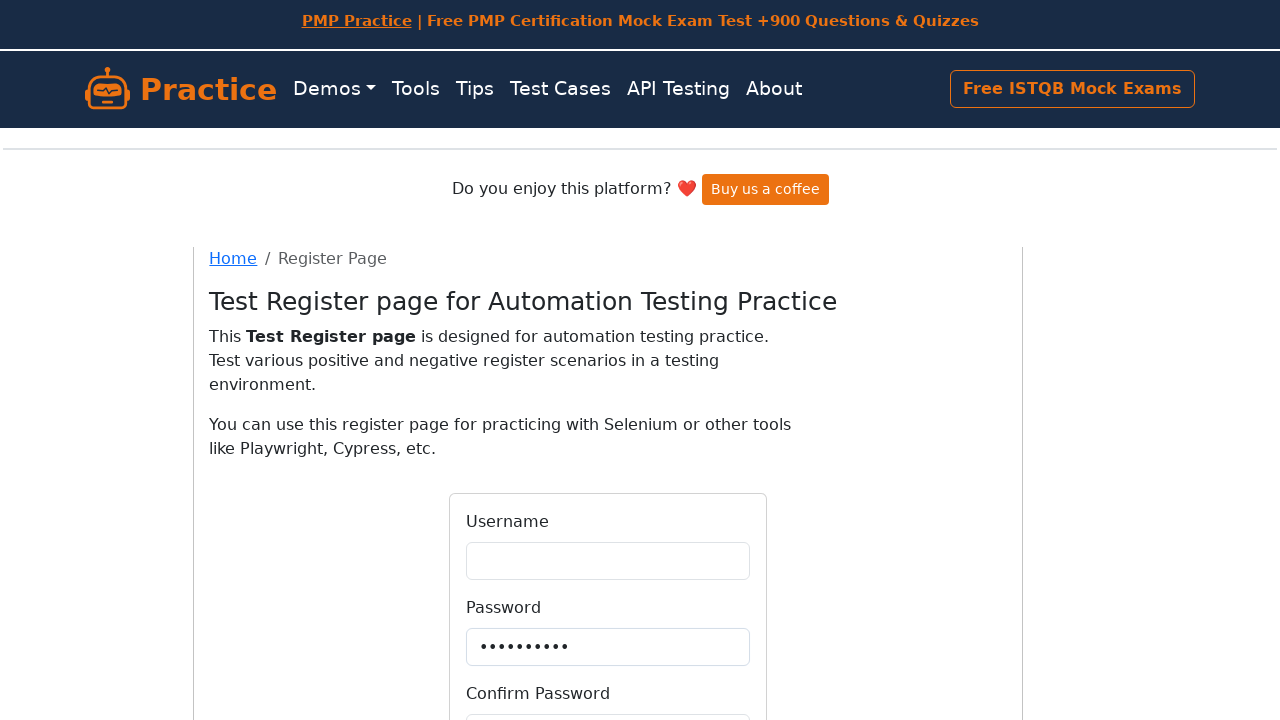

Filled confirm password field with 'Qual1ty!!!' on #confirmPassword
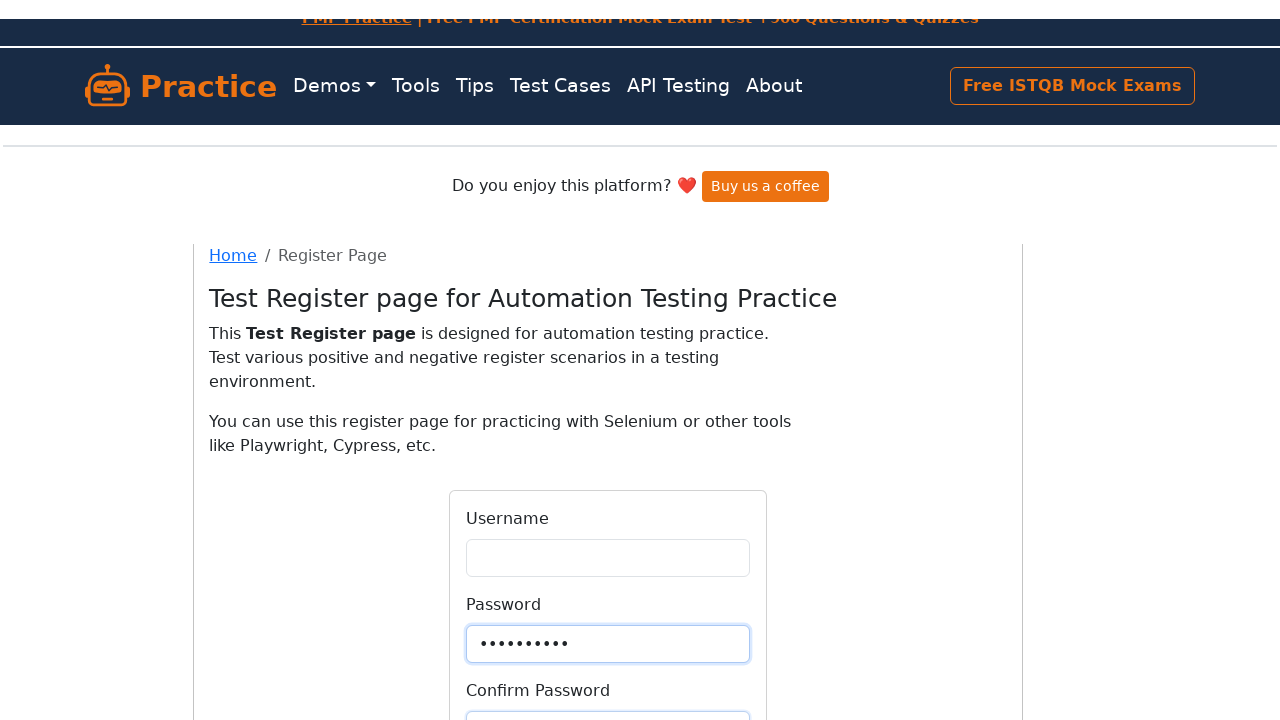

Scrolled Register button into view
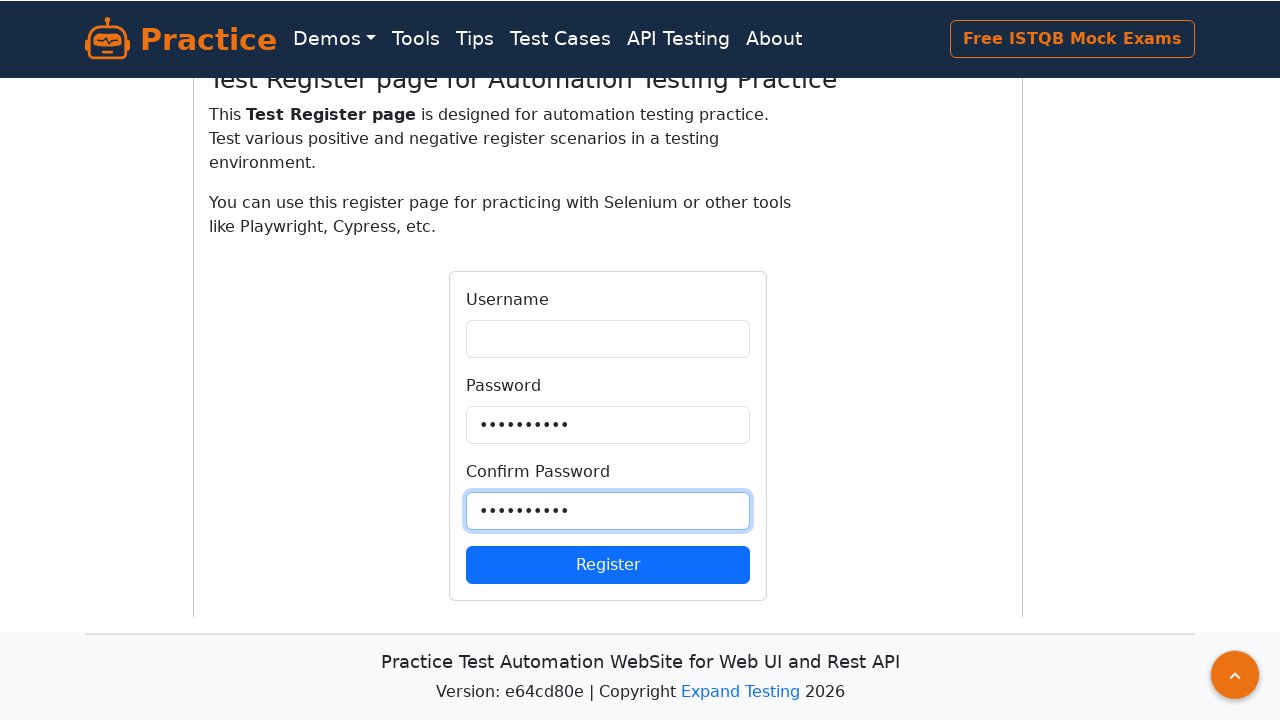

Clicked Register button at (608, 564) on internal:role=button[name="Register"i]
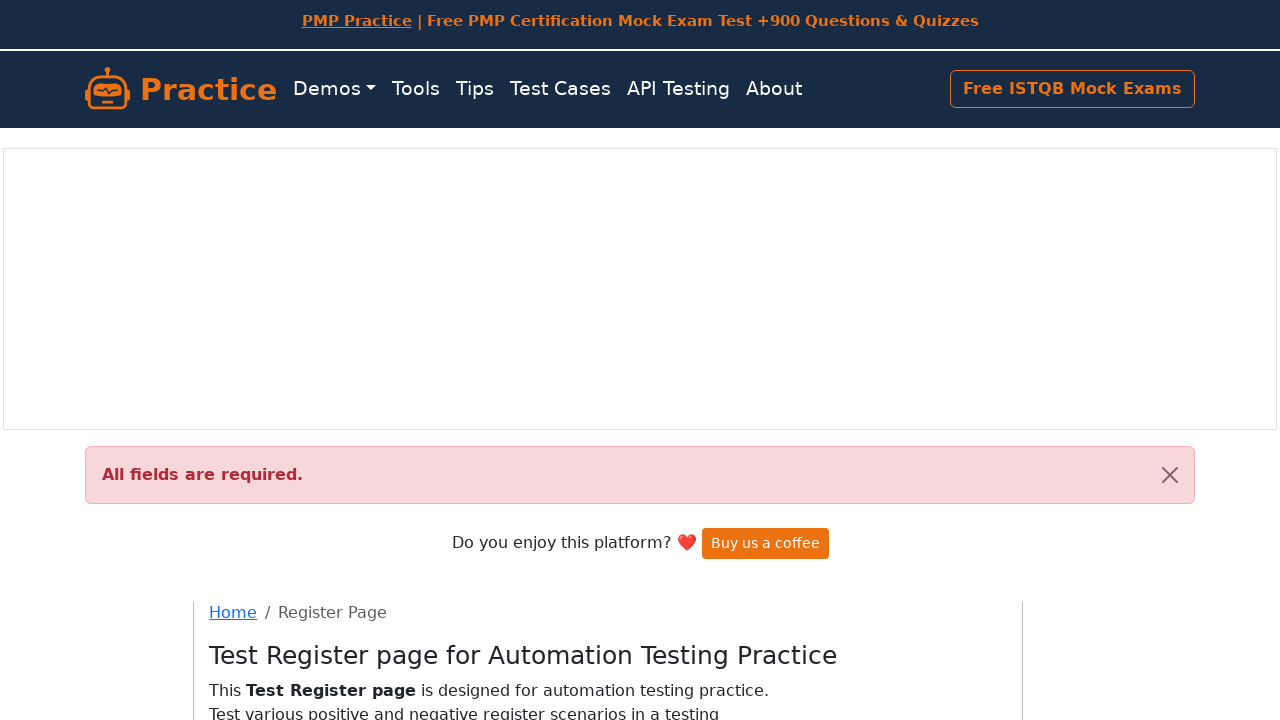

Alert appeared with validation error for empty username field
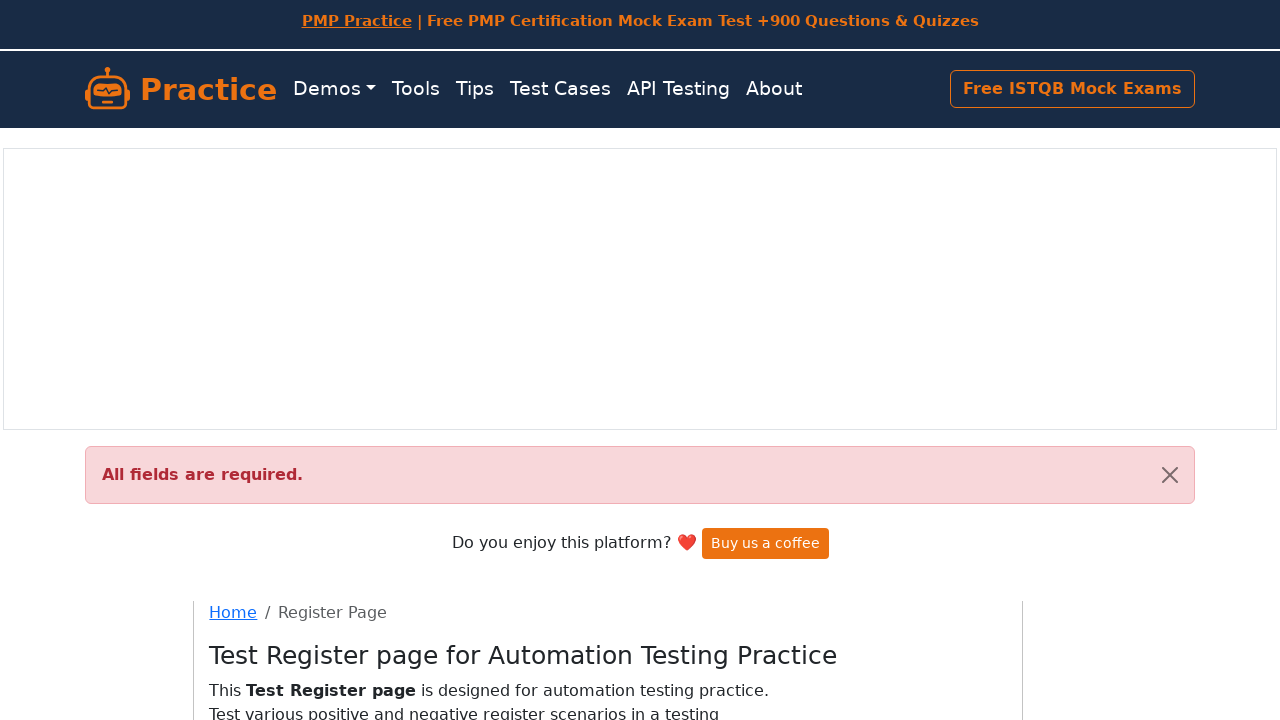

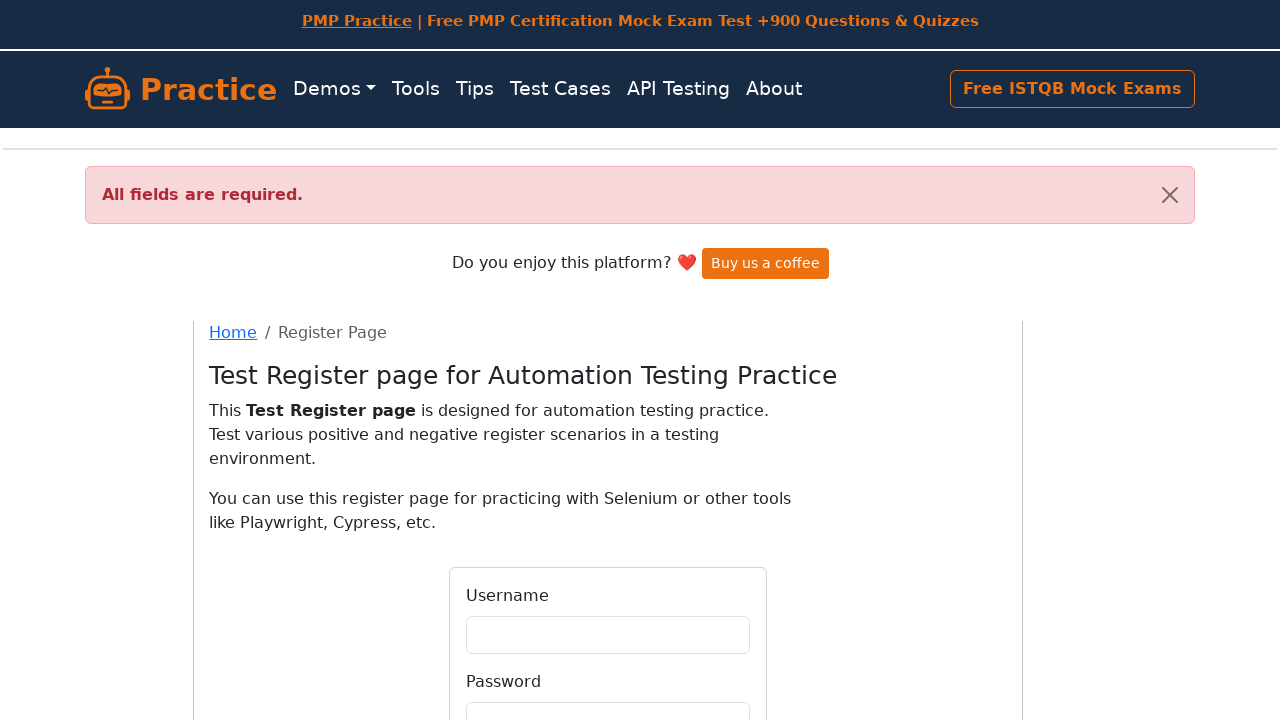